Launches browser and navigates to OrangeHRM demo site, verifying the page loads successfully

Starting URL: https://opensource-demo.orangehrmlive.com/

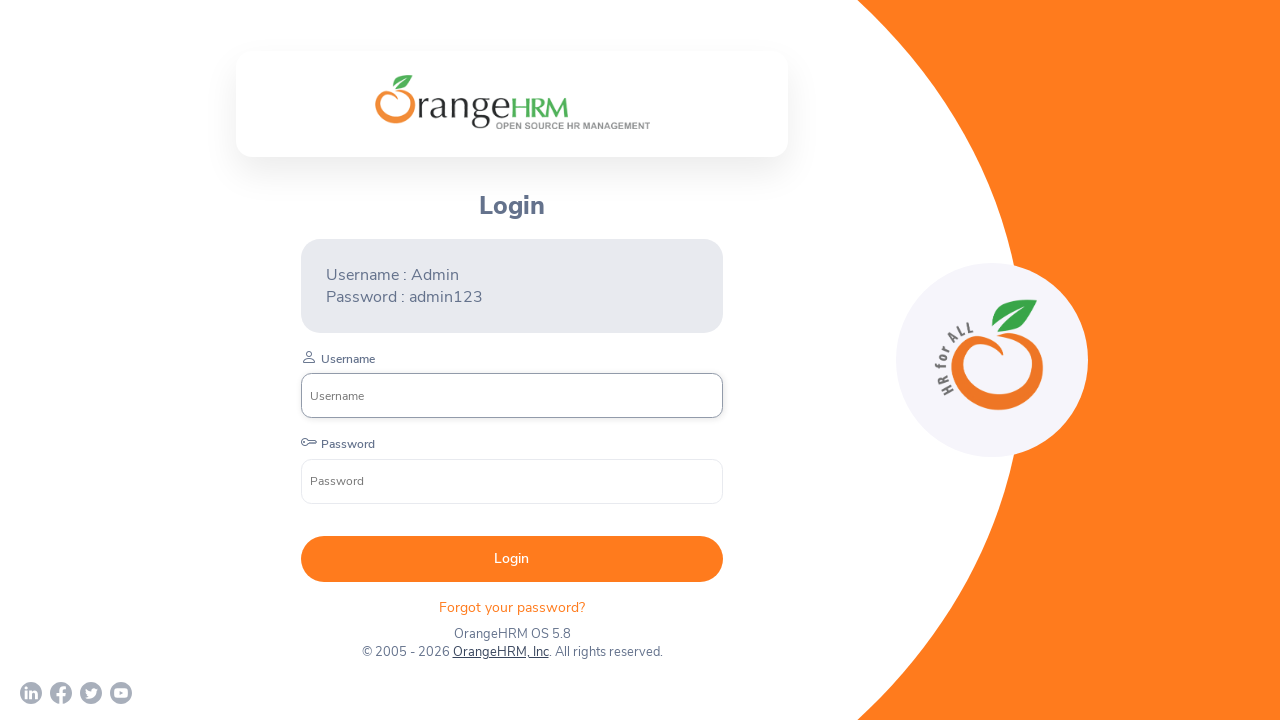

Page DOM content loaded
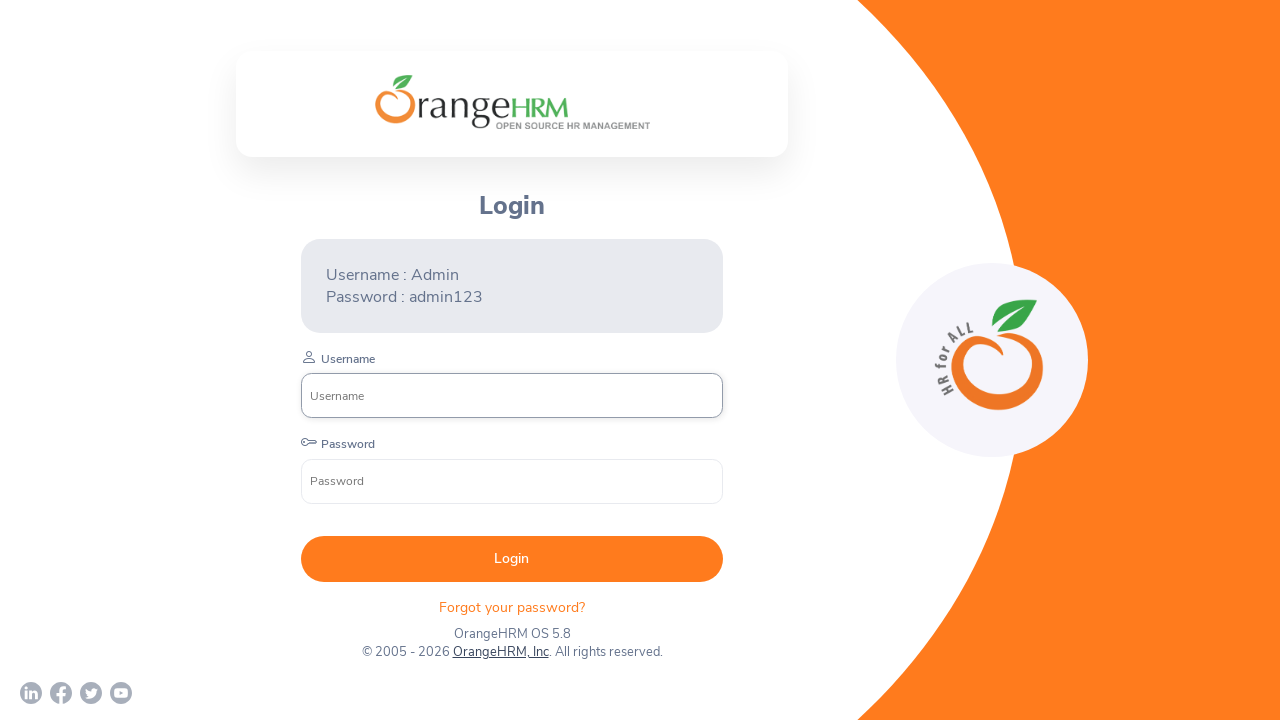

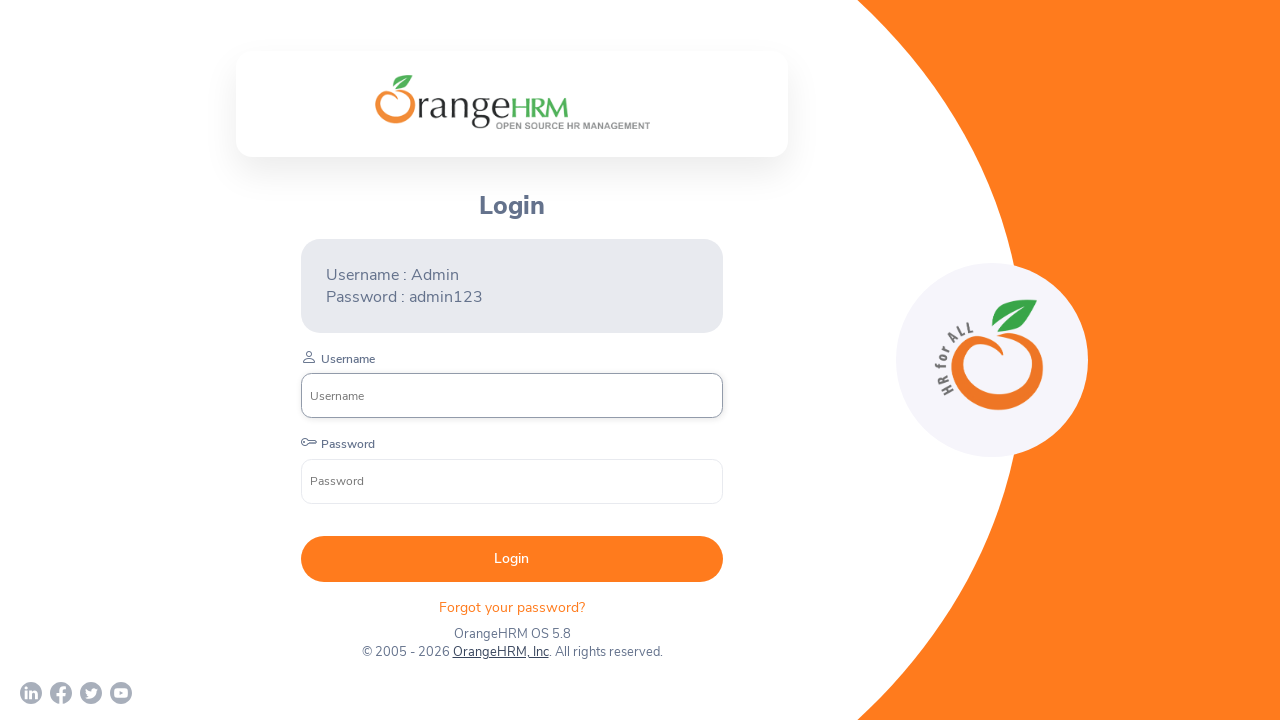